Tests a math puzzle form by extracting a value from an element attribute, calculating a result using a mathematical formula, filling in the answer, checking a checkbox, selecting a radio button, and submitting the form.

Starting URL: http://suninjuly.github.io/get_attribute.html

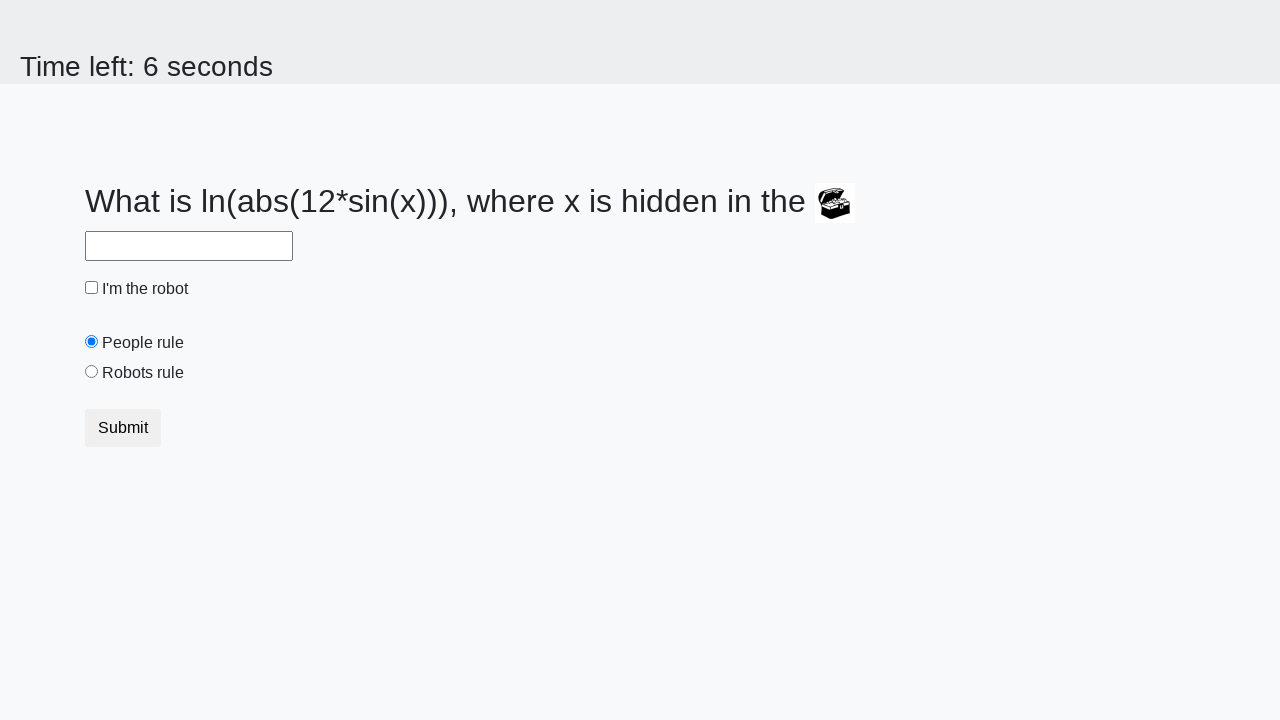

Retrieved hidden value from treasure element's valuex attribute
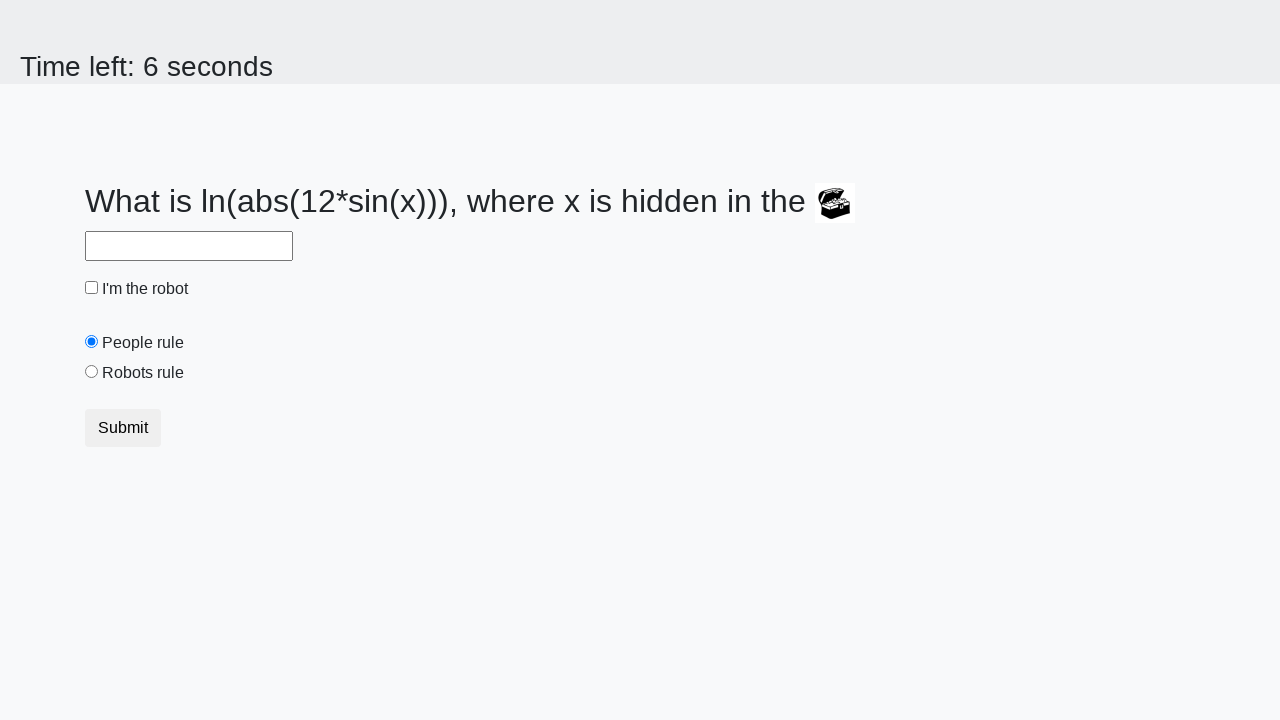

Calculated answer using mathematical formula (log of 12*sin(x))
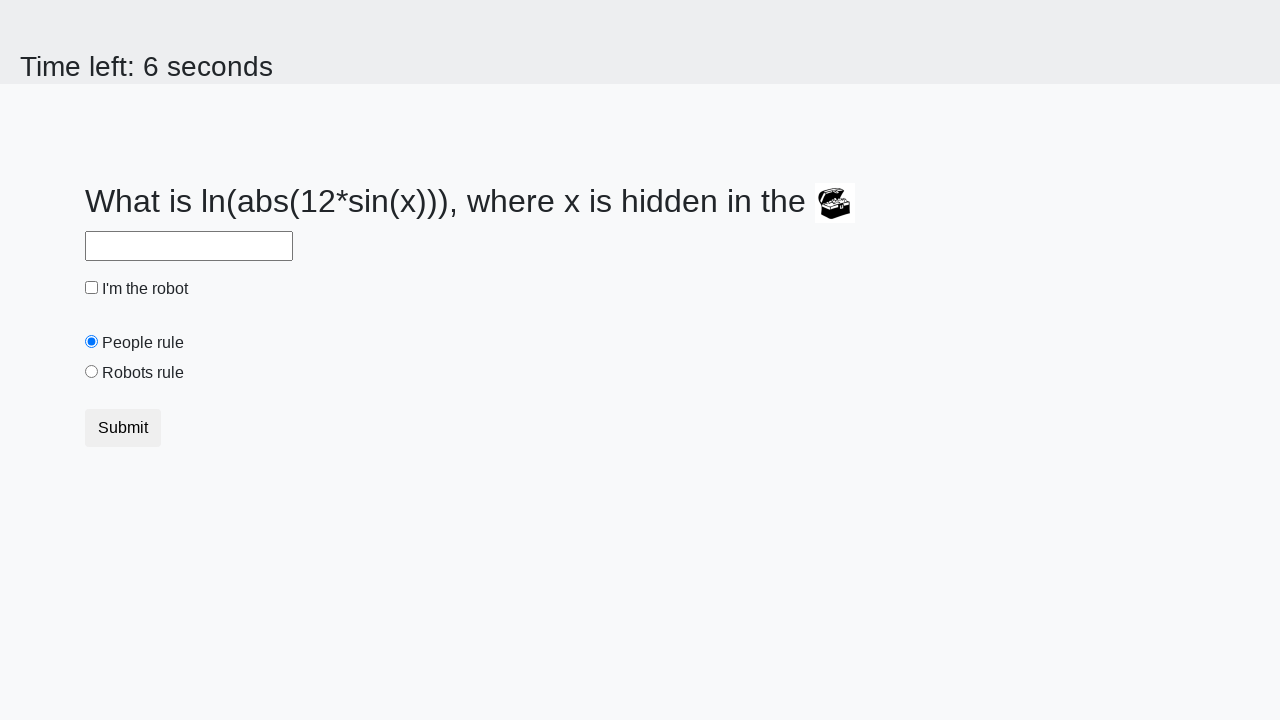

Filled answer field with calculated result on #answer
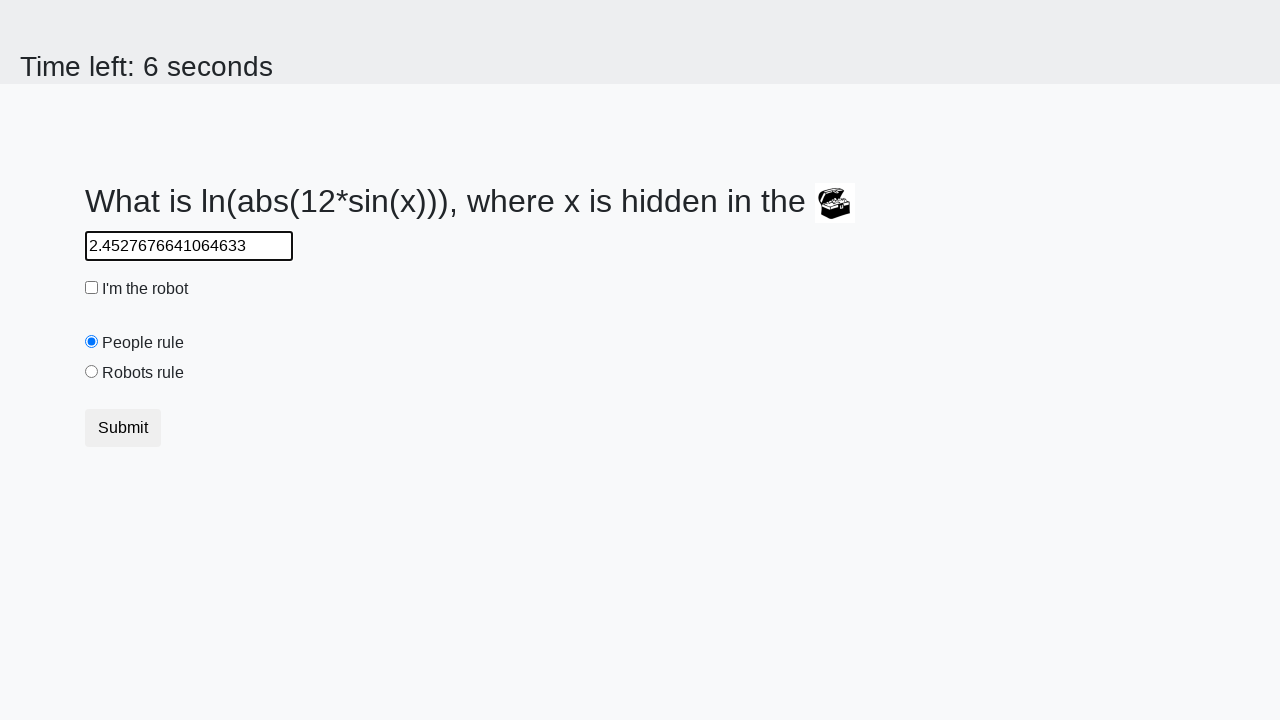

Checked the robot checkbox at (92, 288) on #robotCheckbox
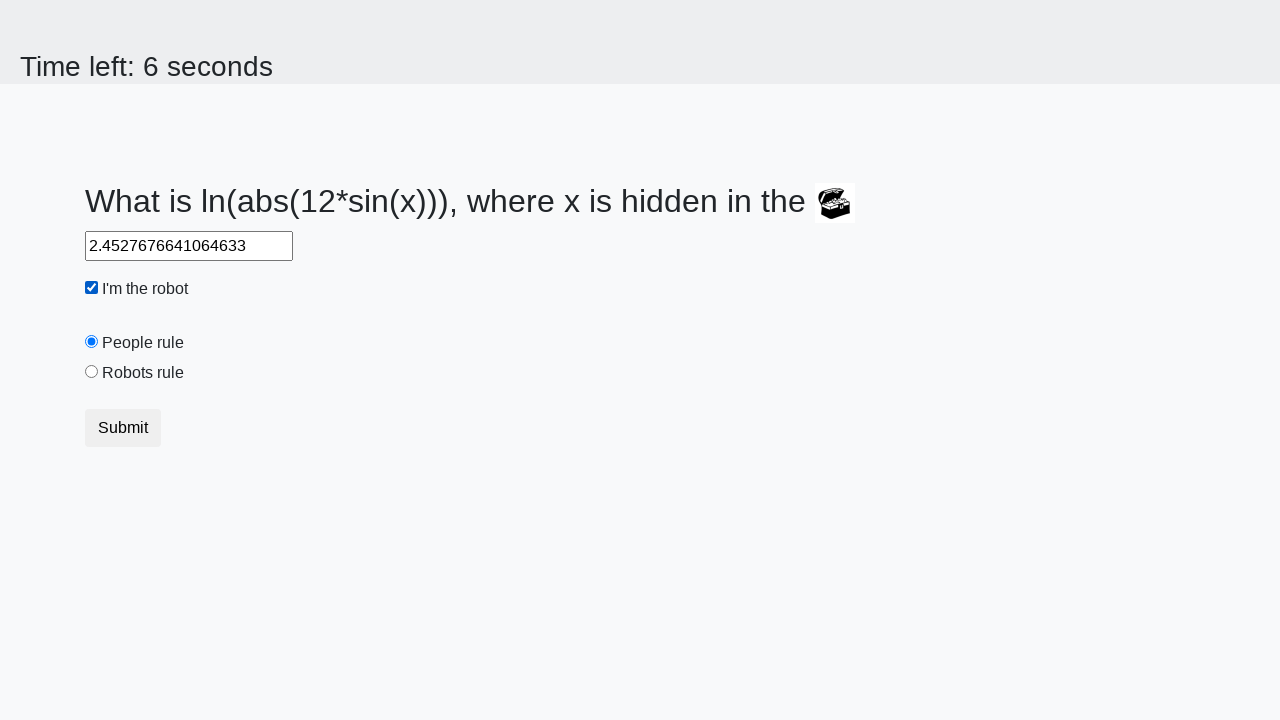

Selected the robots rule radio button at (92, 372) on #robotsRule
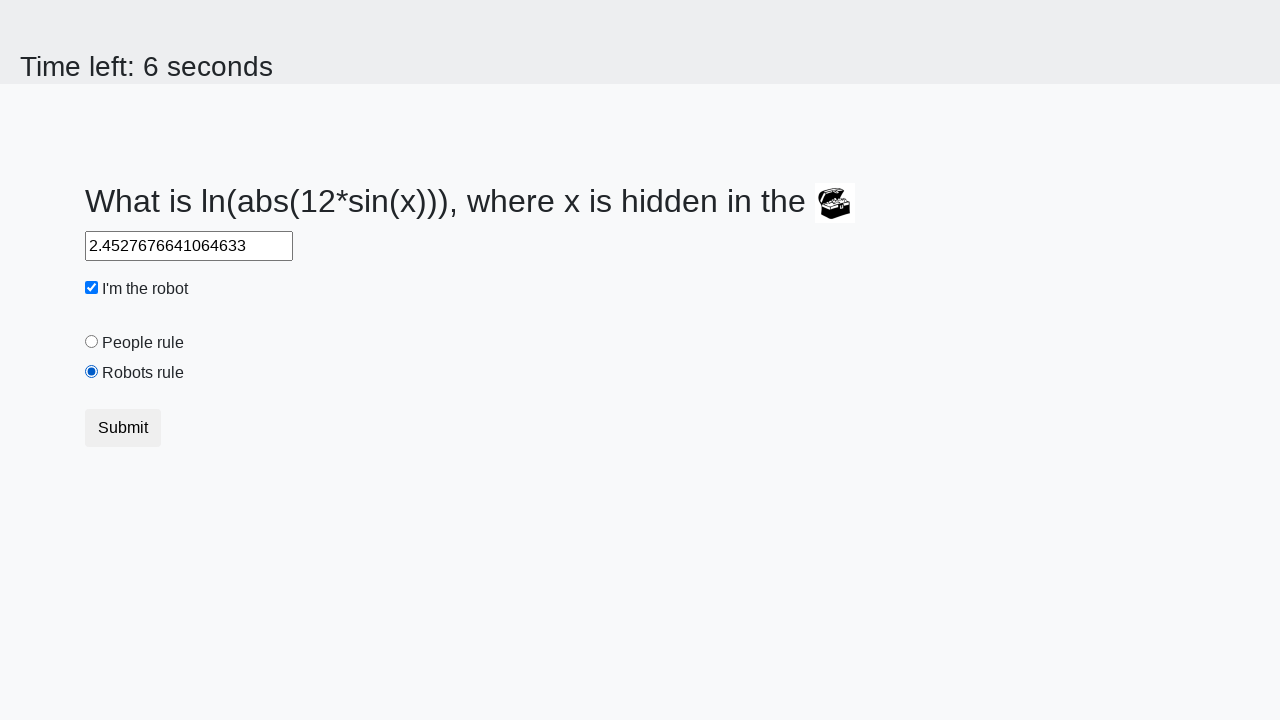

Clicked the submit button to submit the form at (123, 428) on button.btn
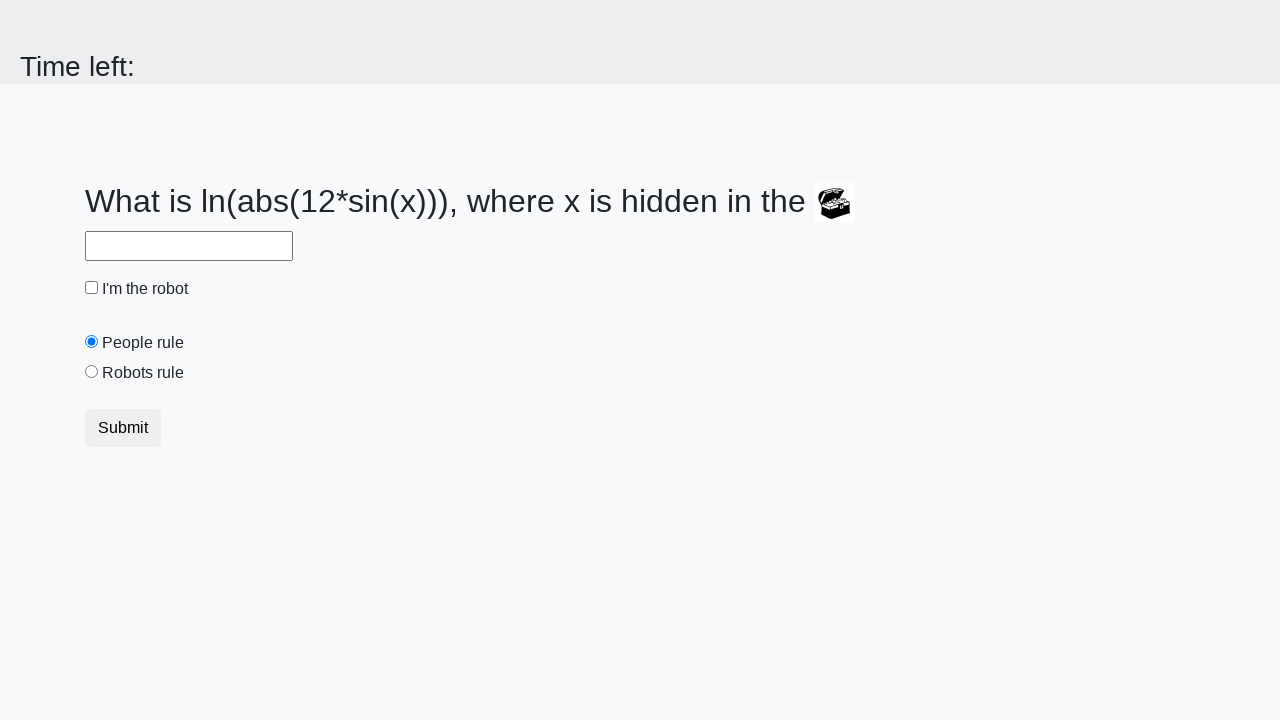

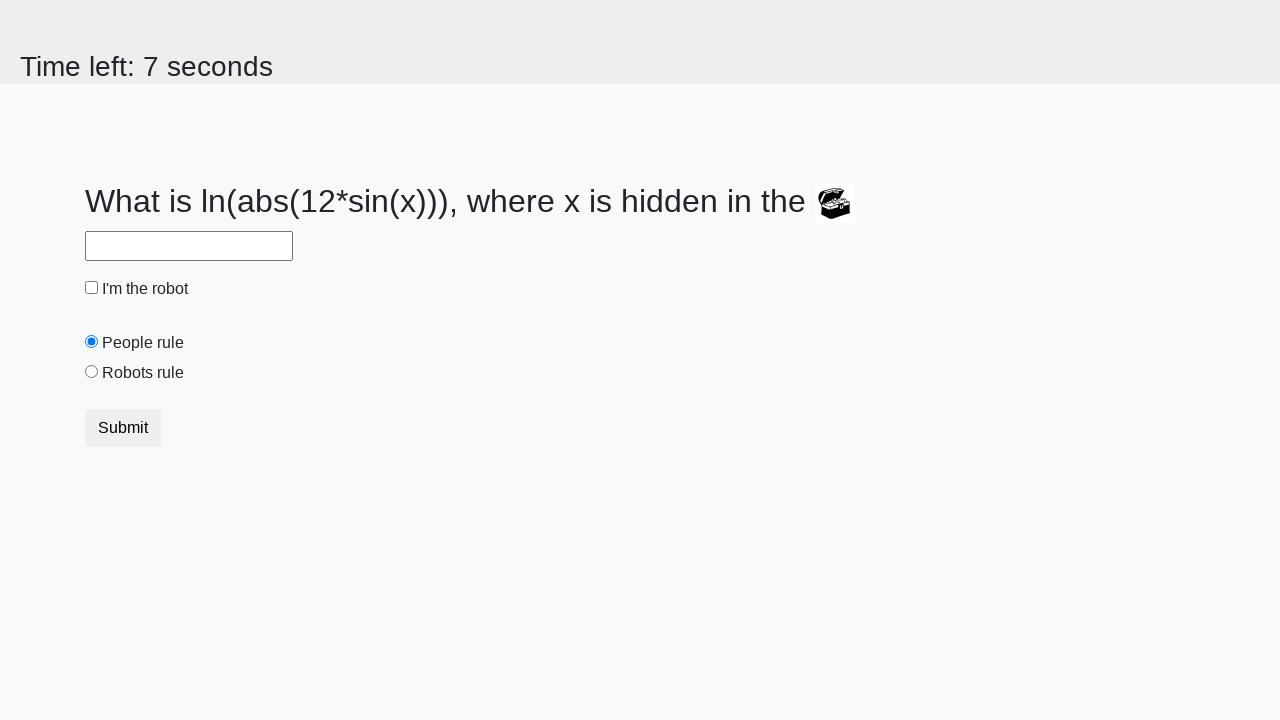